Verifies the about page displays the expected text about homemade baking

Starting URL: http://hlebnitca.ru/about

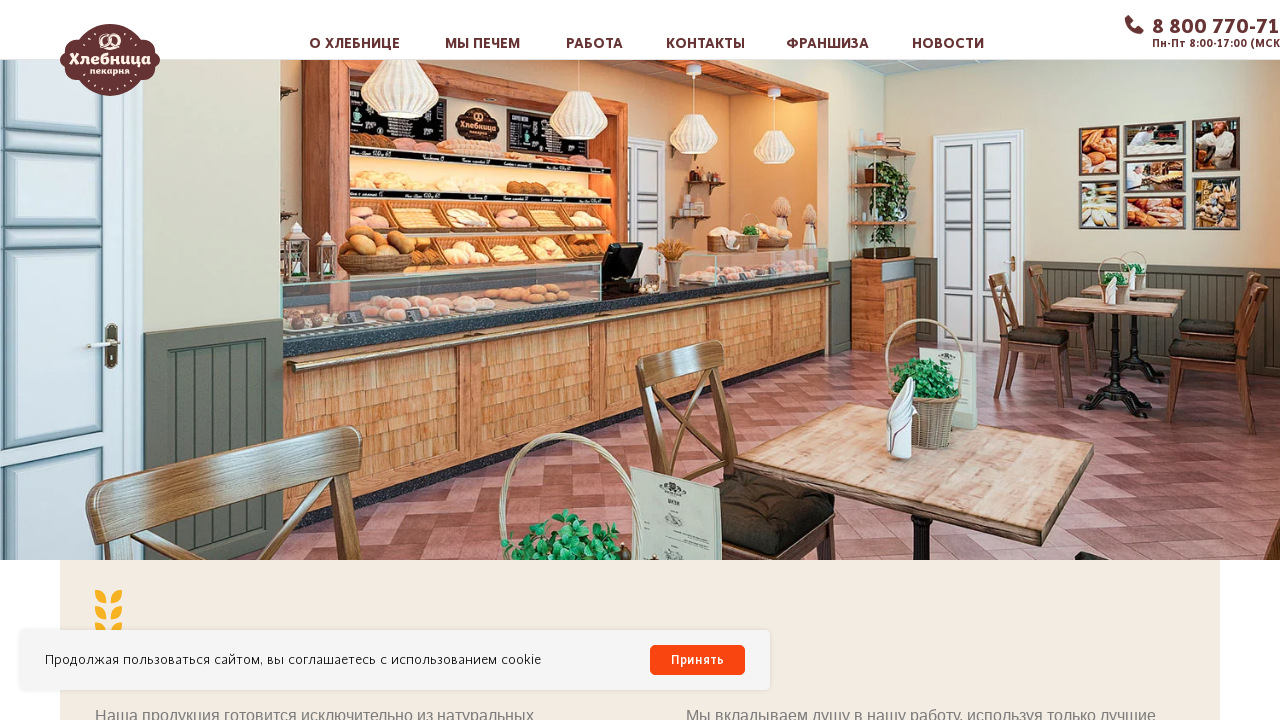

Navigated to the about page
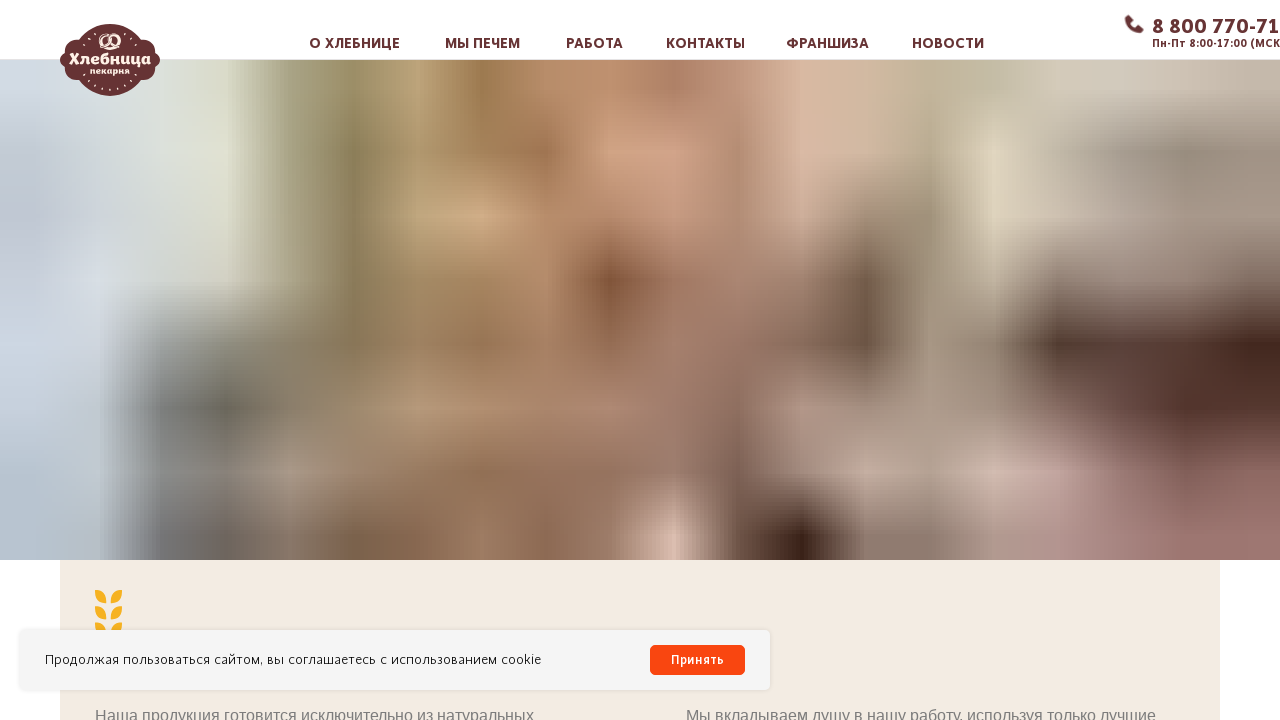

Waited for the about section element with homemade baking text to load
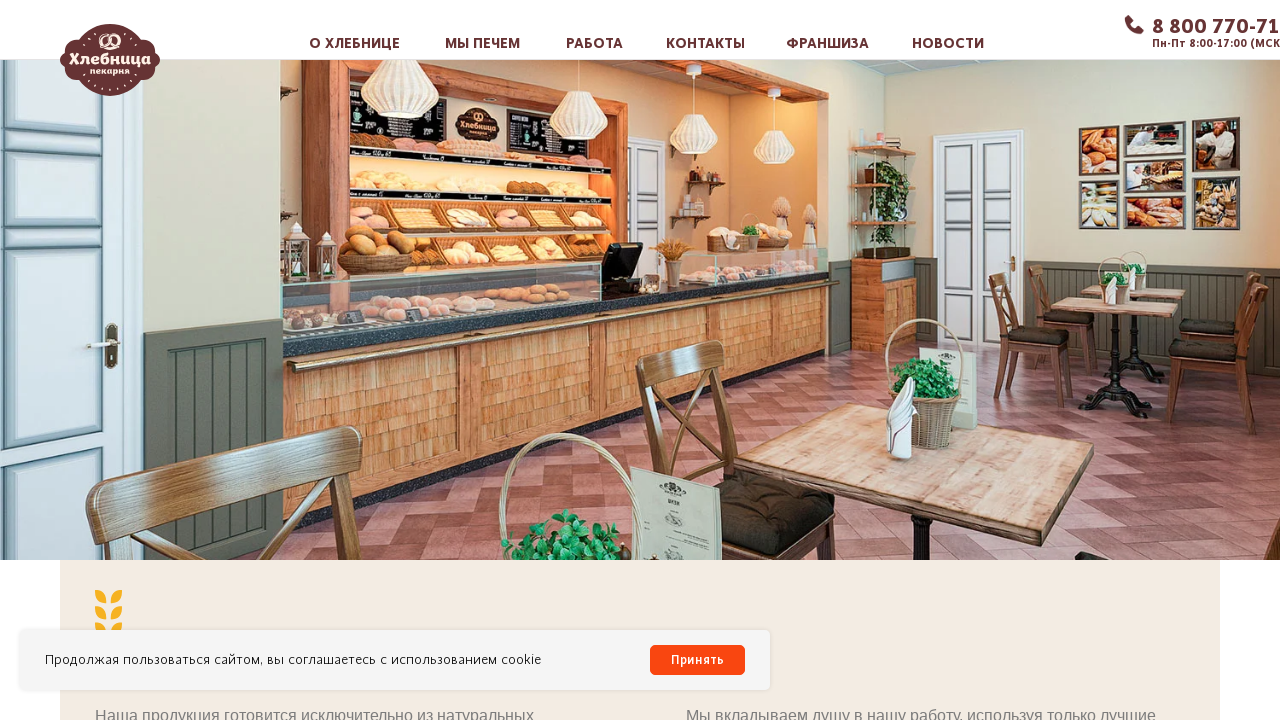

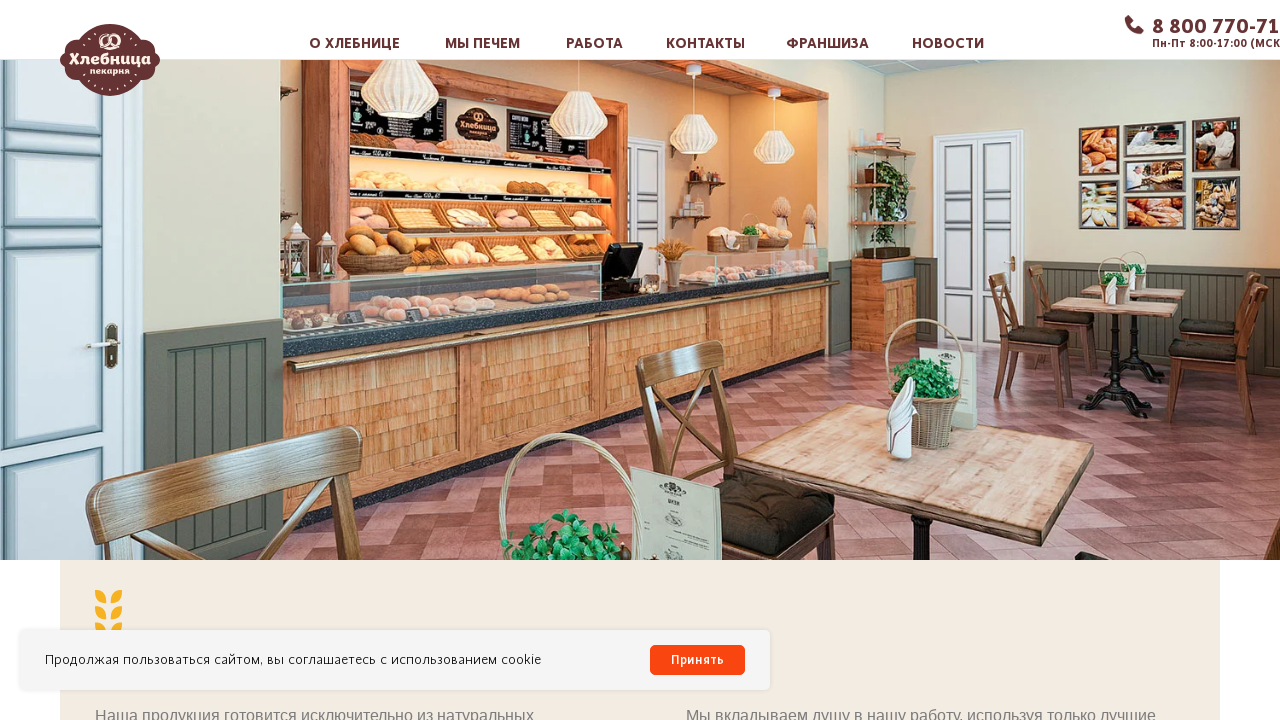